Tests JavaScript delay functionality by clicking a start button and waiting for "Liftoff!" text to appear

Starting URL: https://practice-automation.com/javascript-delays/

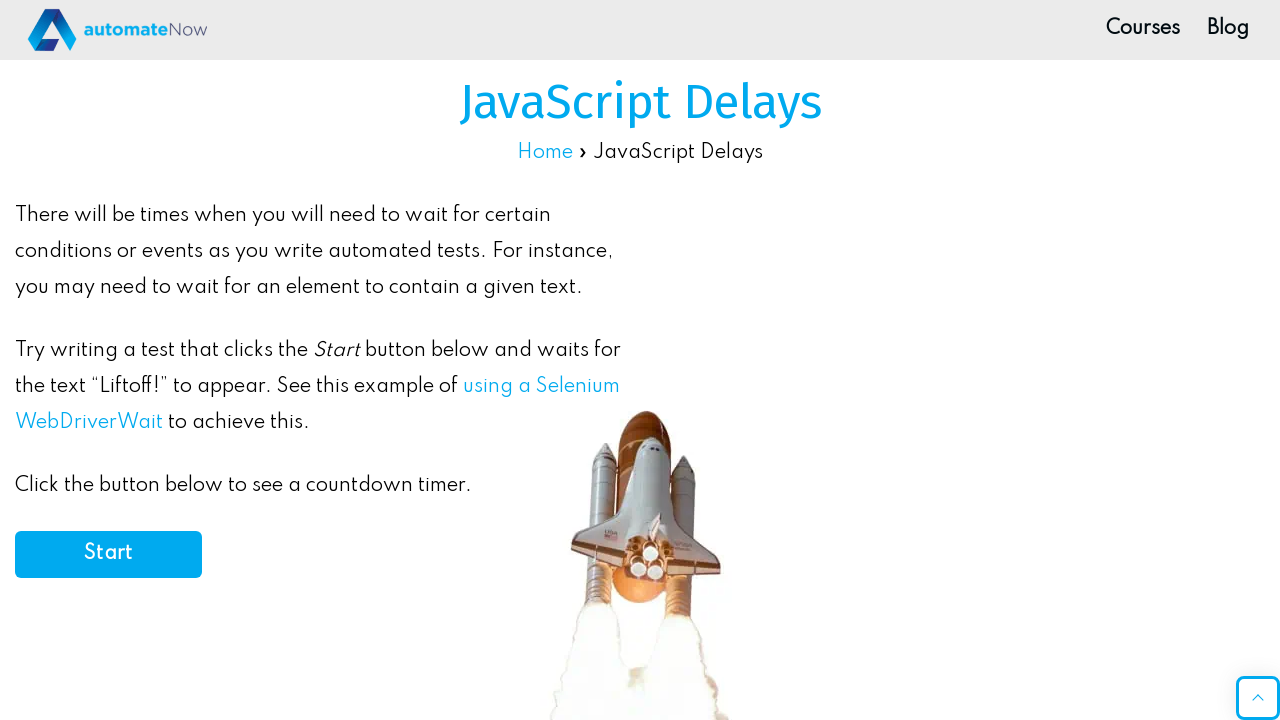

Clicked the start button to begin the countdown at (108, 554) on #start
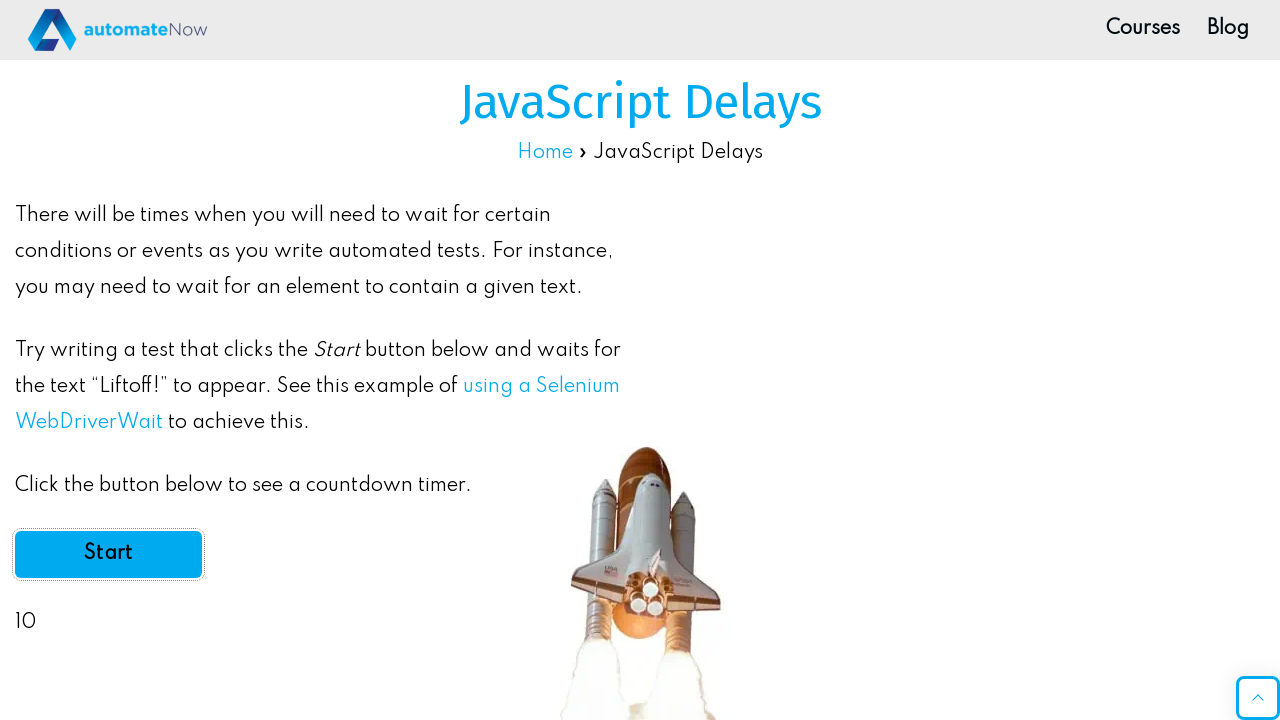

Waited for 'Liftoff!' text to appear in the delay element
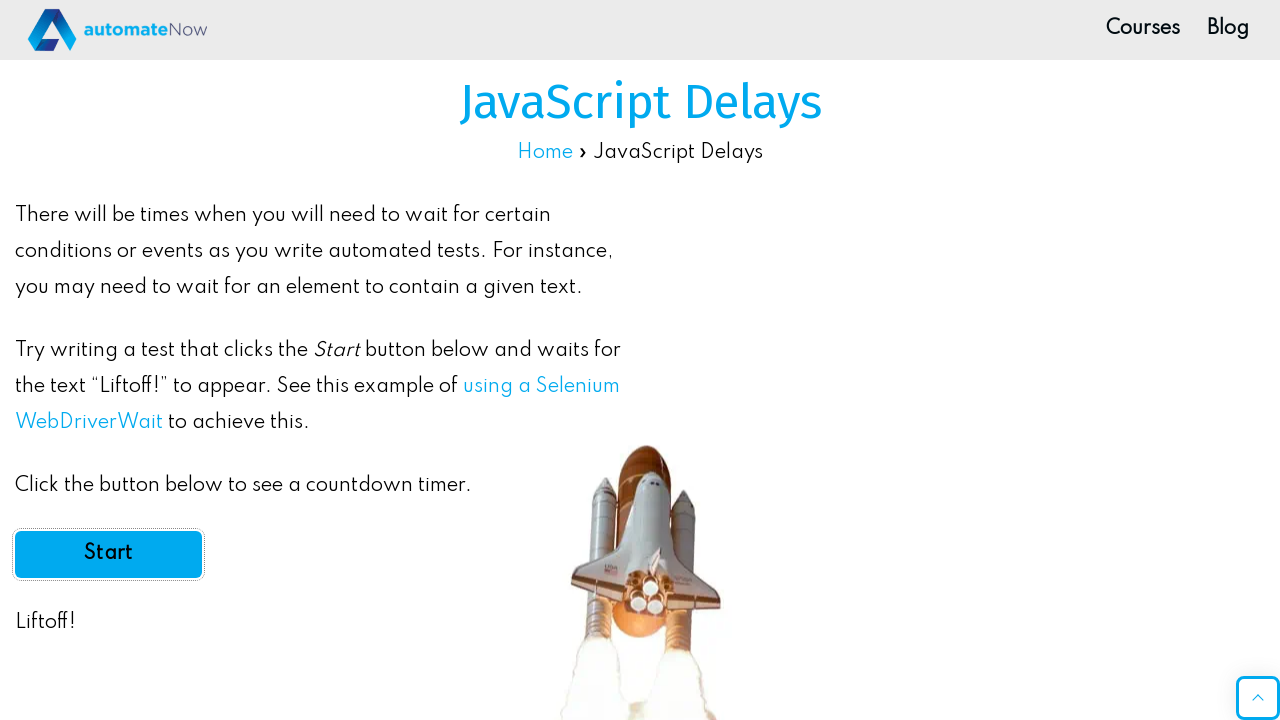

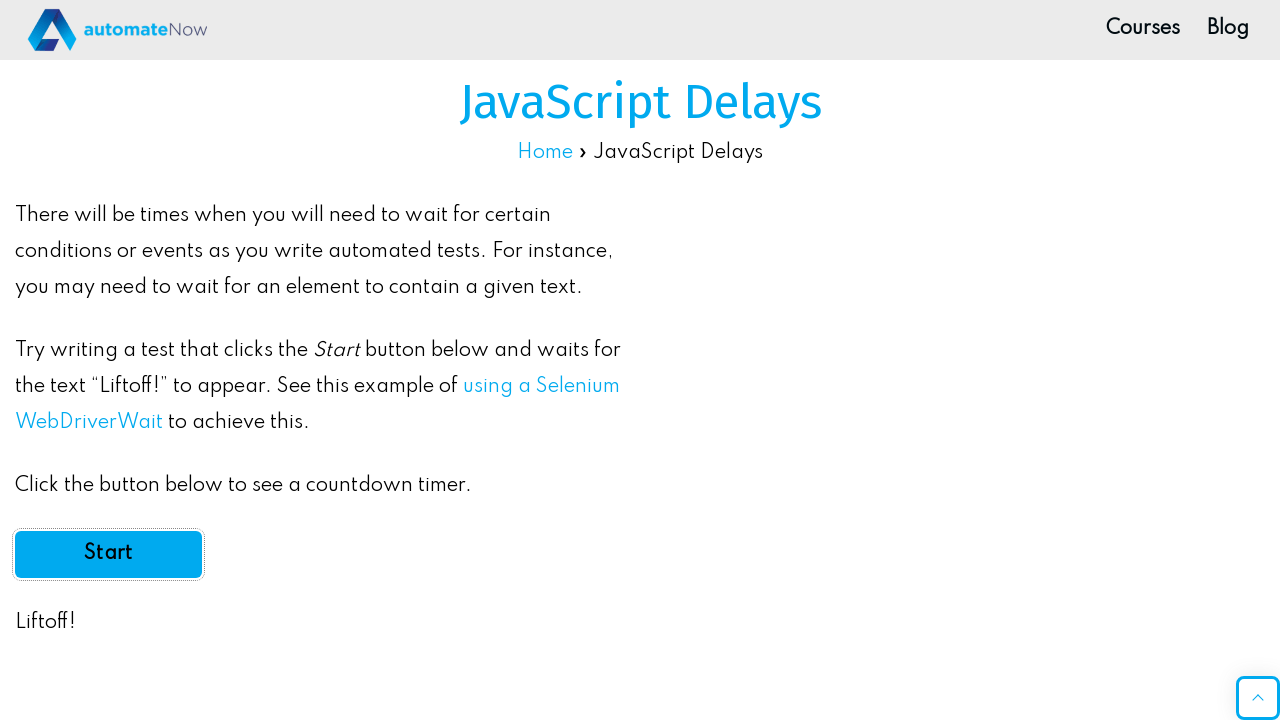